Tests JavaScript prompt dialog by clicking the prompt button and dismissing the prompt without entering text

Starting URL: https://the-internet.herokuapp.com/javascript_alerts

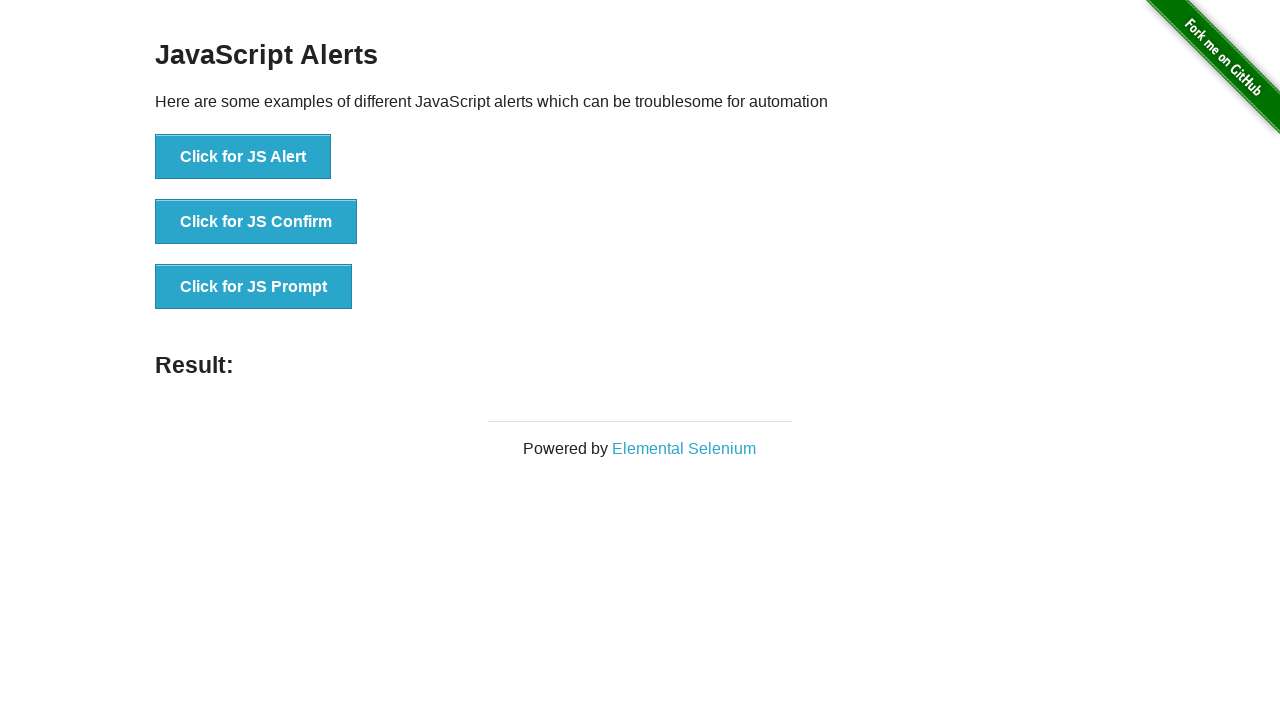

Set up dialog handler to dismiss prompts
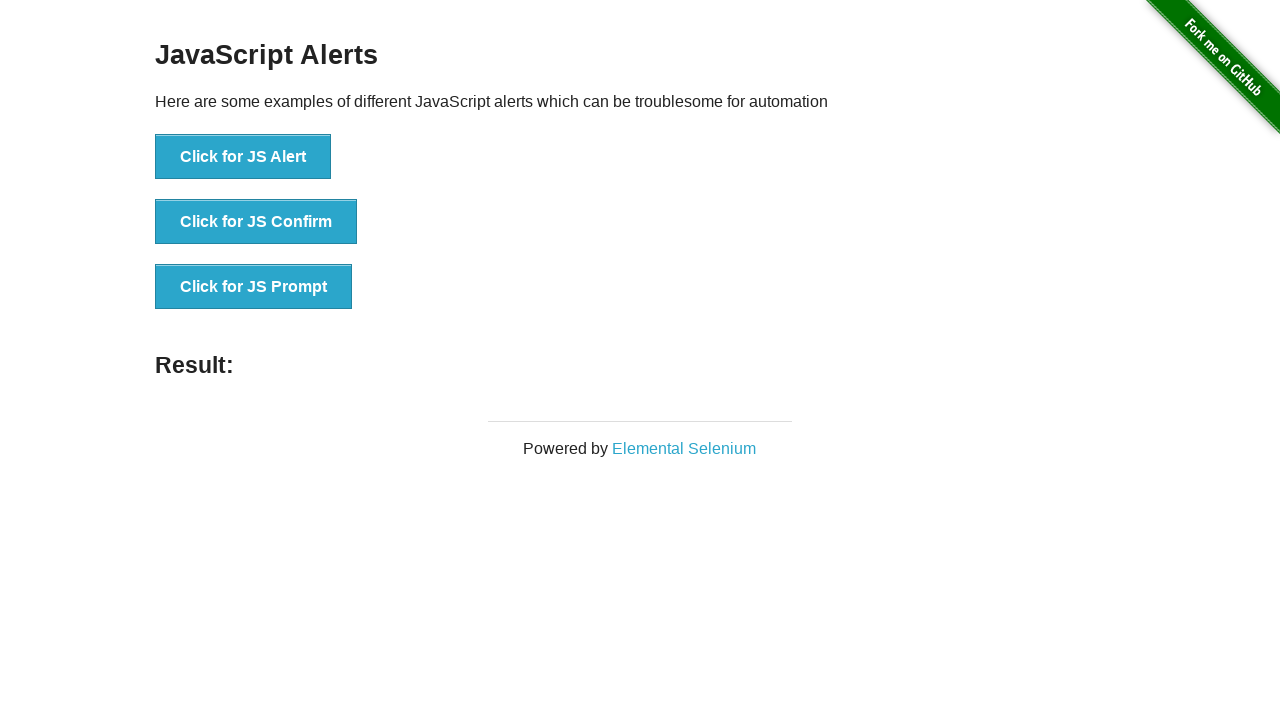

Clicked the JavaScript prompt button at (254, 287) on button[onclick='jsPrompt()']
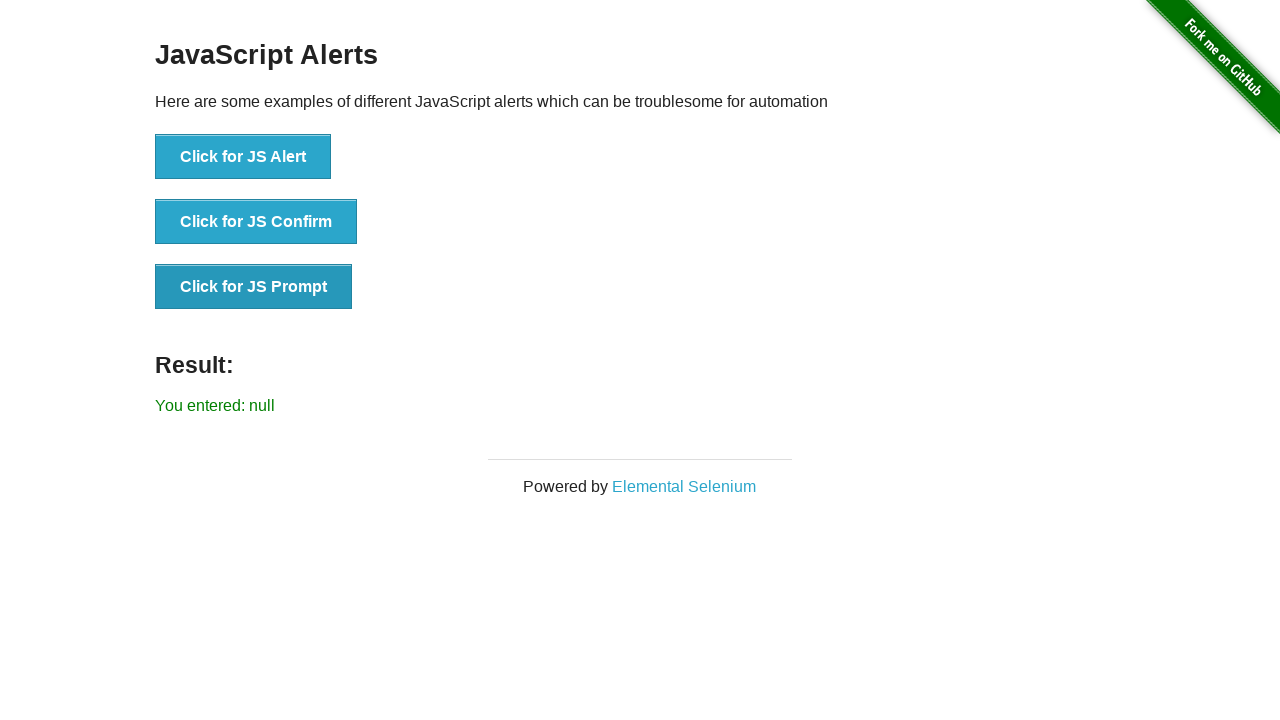

Result element loaded after dismissing prompt
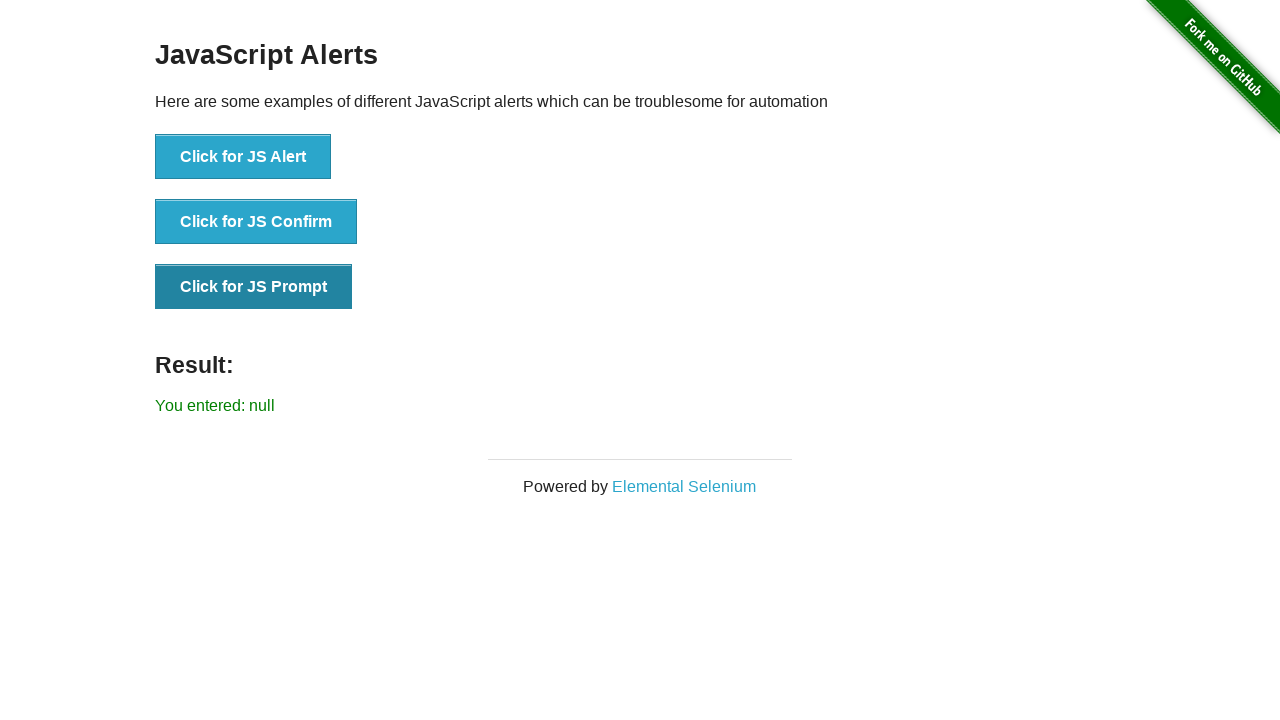

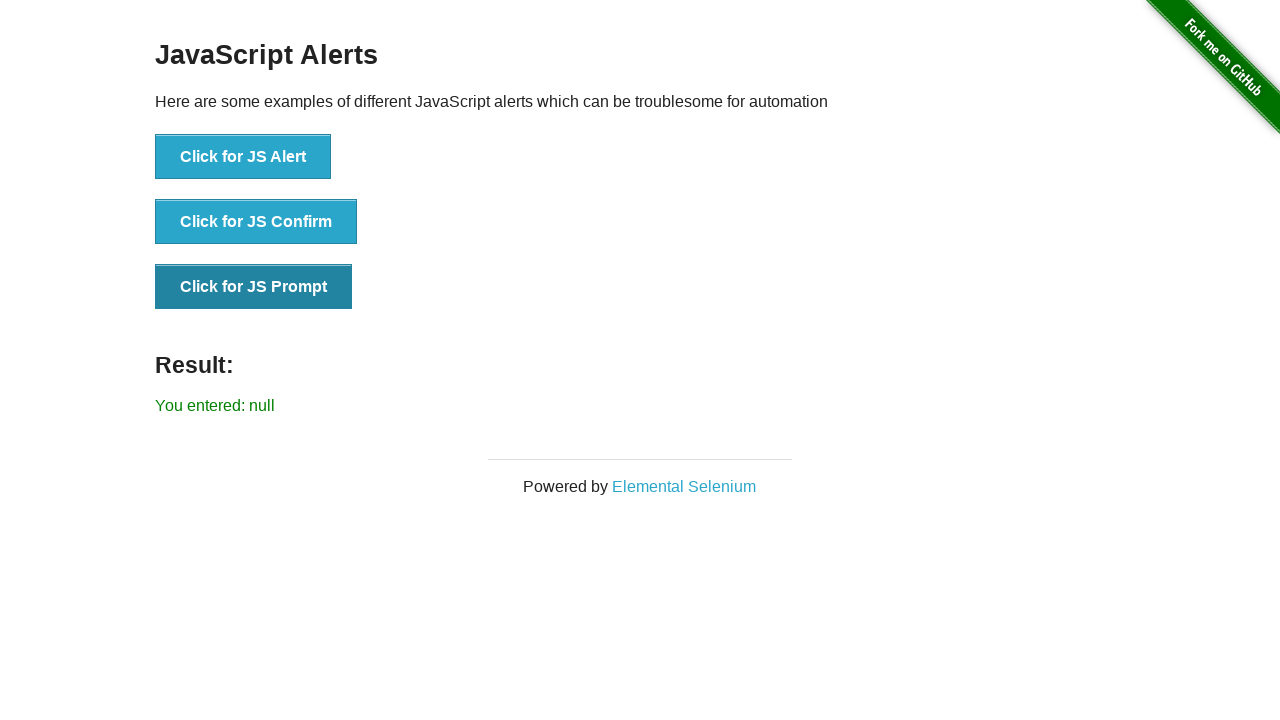